Tests the Zappos homepage search functionality by entering "Green Shoes" as a search term and submitting the search form.

Starting URL: https://www.zappos.com

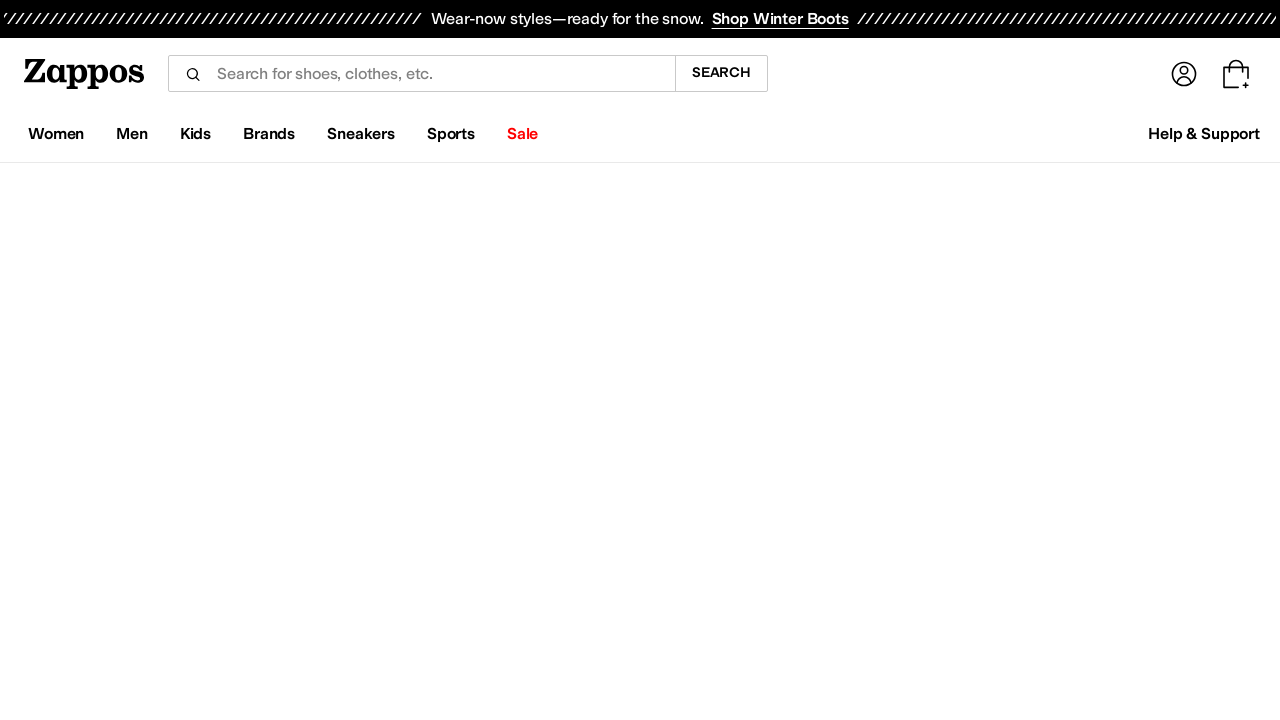

Filled search field with 'Green Shoes' on input[name='term']
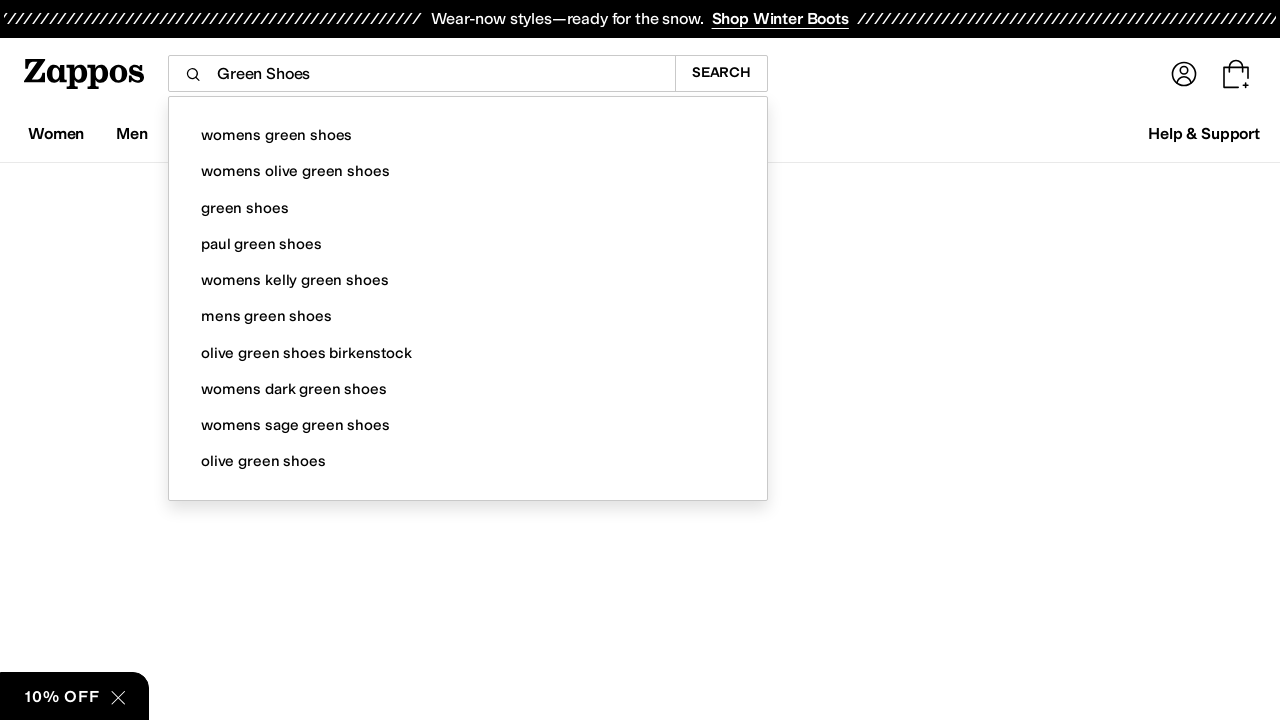

Pressed Enter to submit search form on input[name='term']
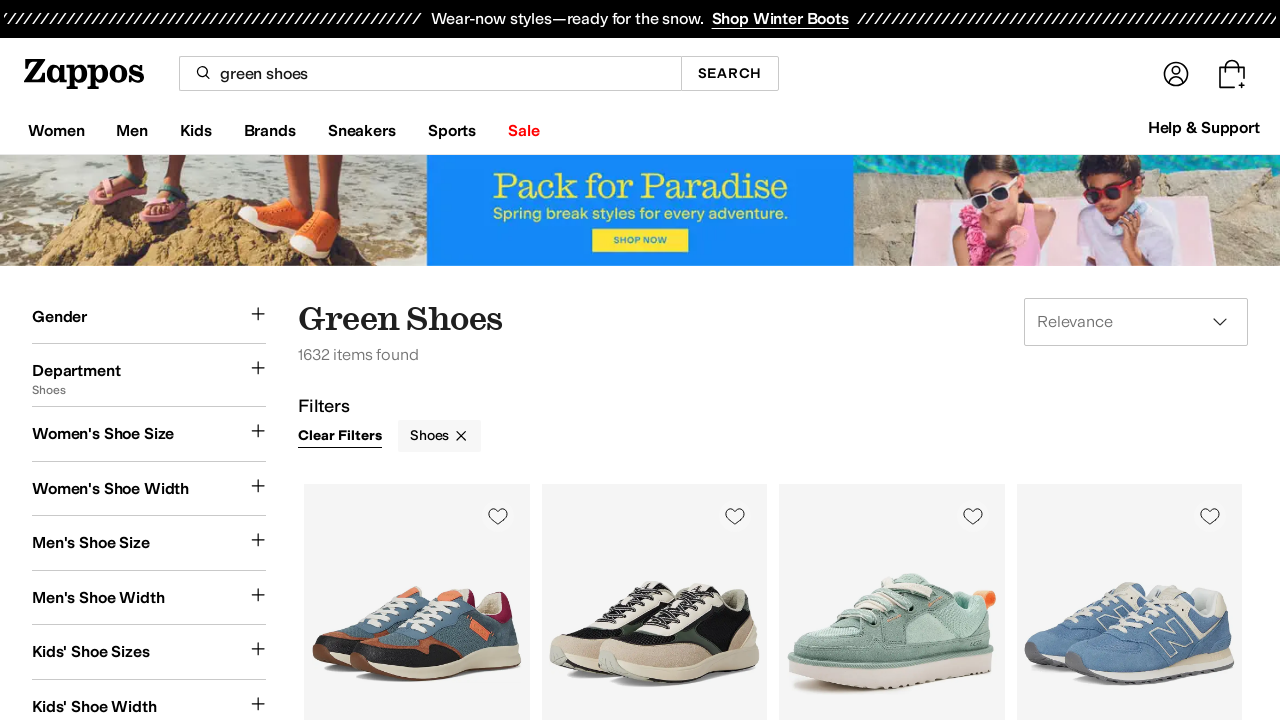

Search results page loaded and network idle
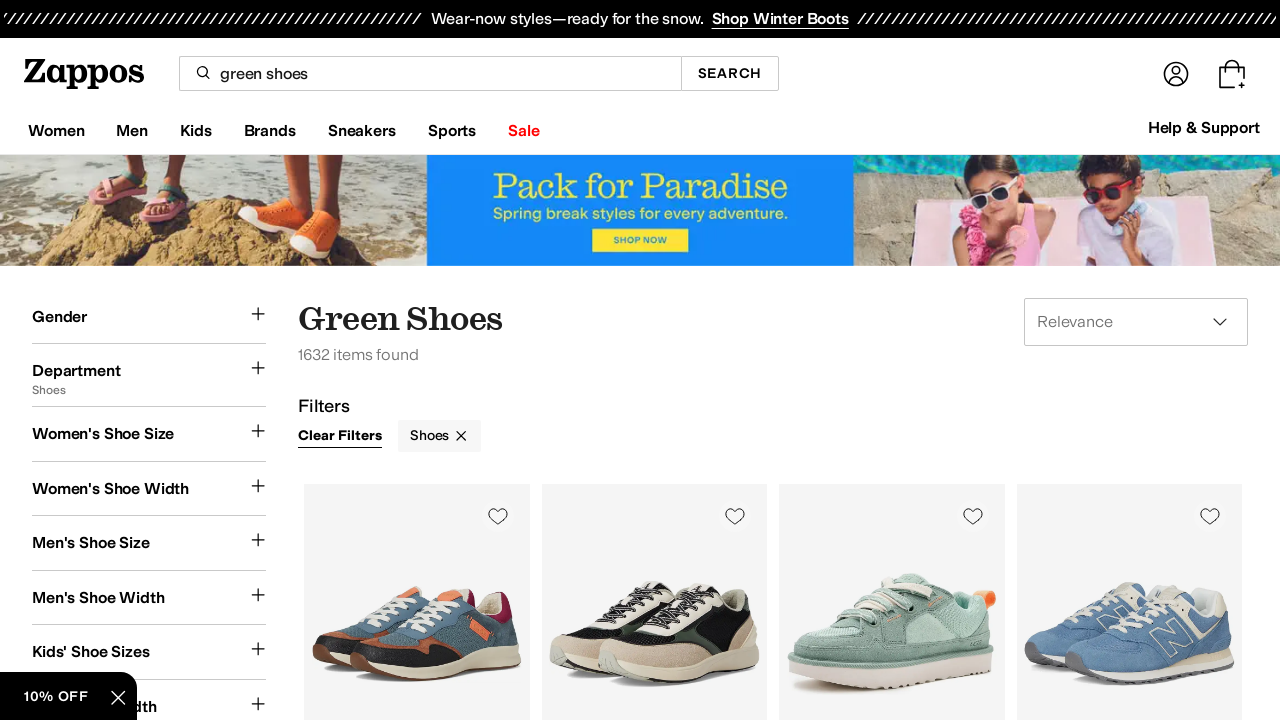

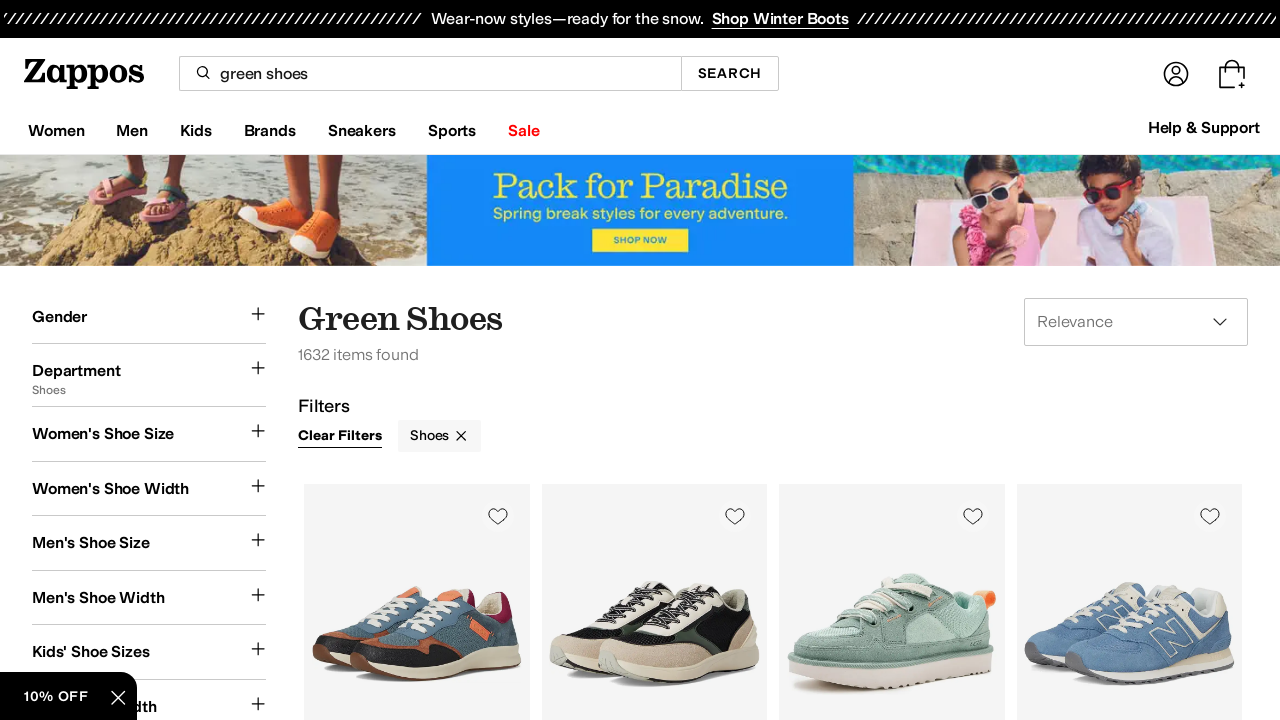